Navigates to Flipkart homepage and verifies the page loads successfully

Starting URL: https://www.flipkart.com/

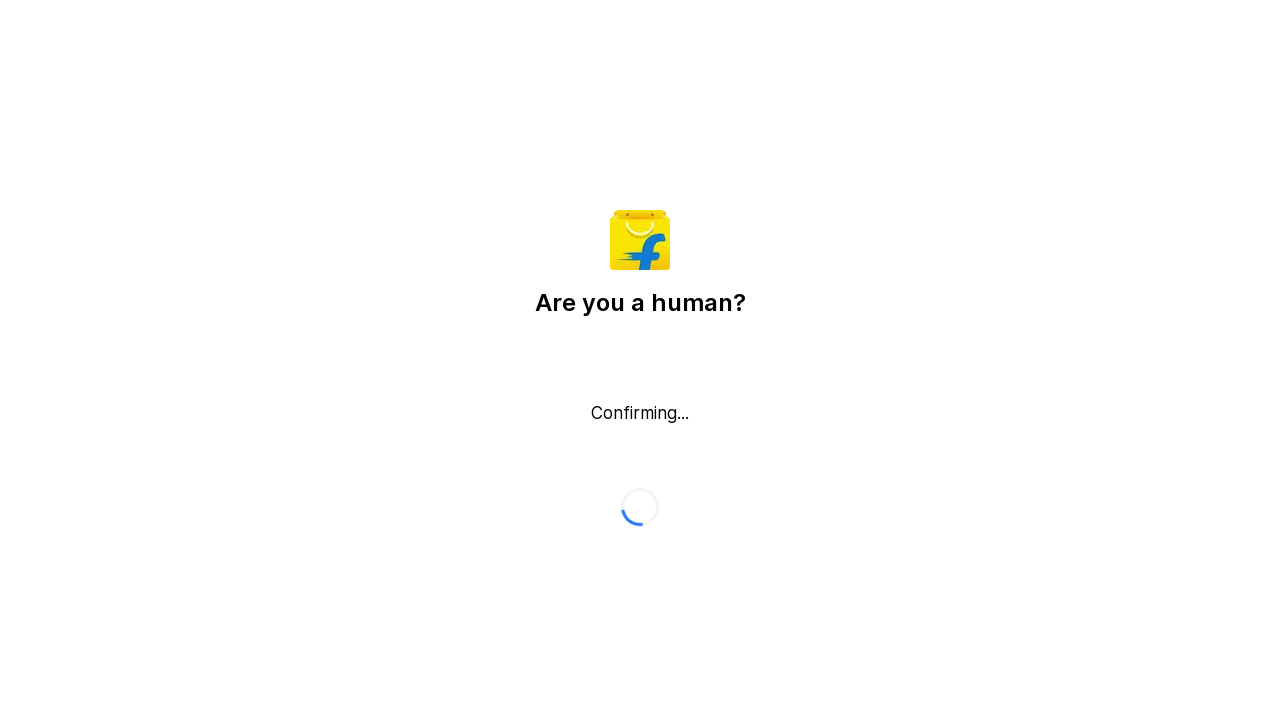

Waited for page DOM to be fully loaded
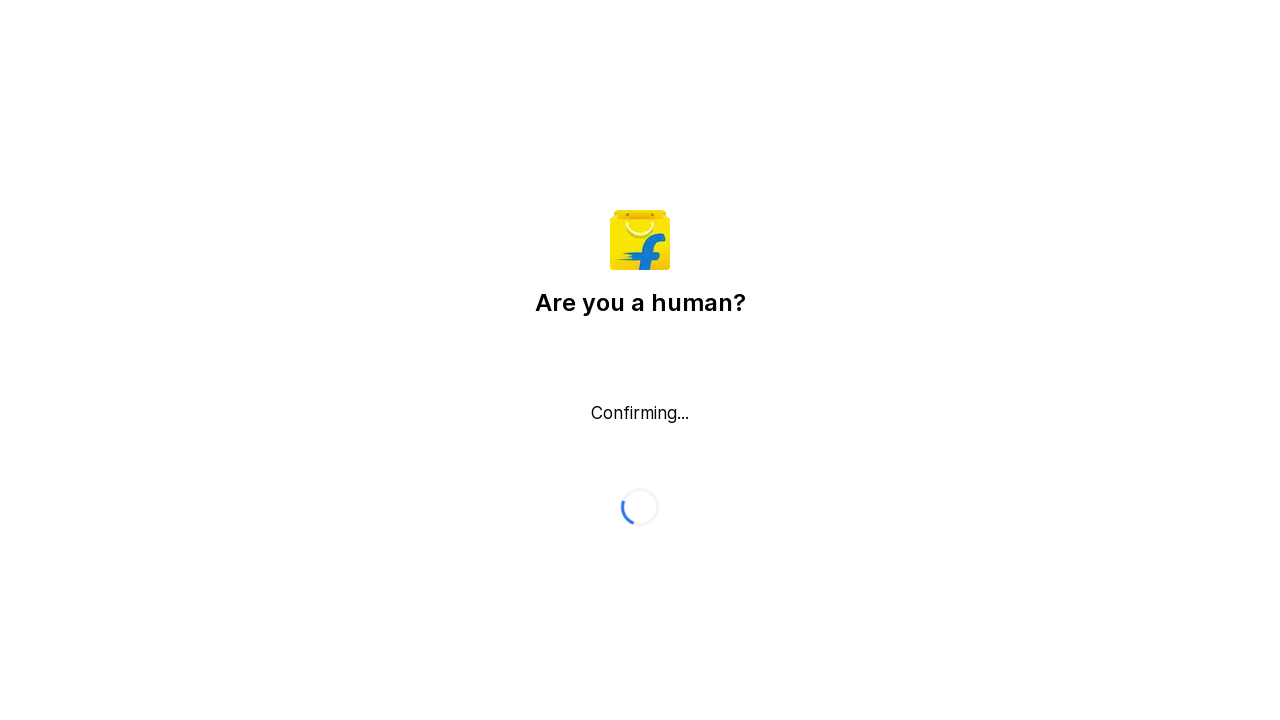

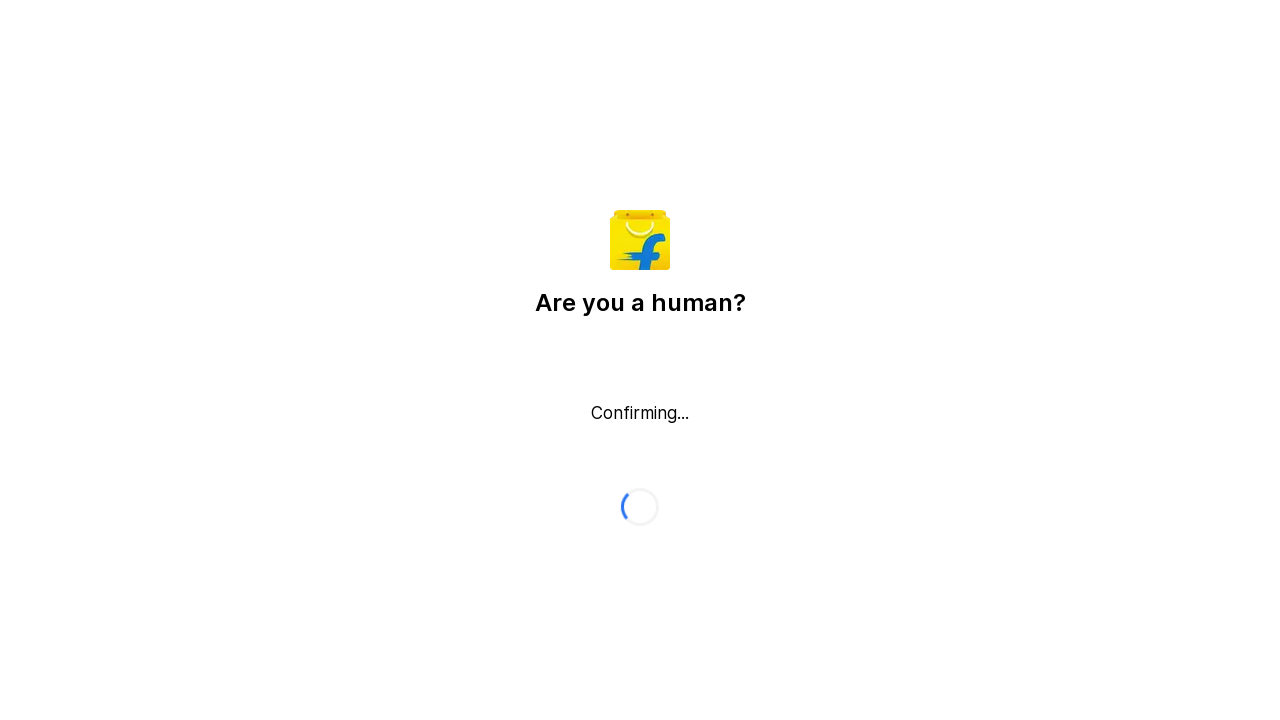